Tests a text box form on DemoQA by filling in full name, email, current address, and permanent address fields, then submitting the form.

Starting URL: https://demoqa.com/text-box

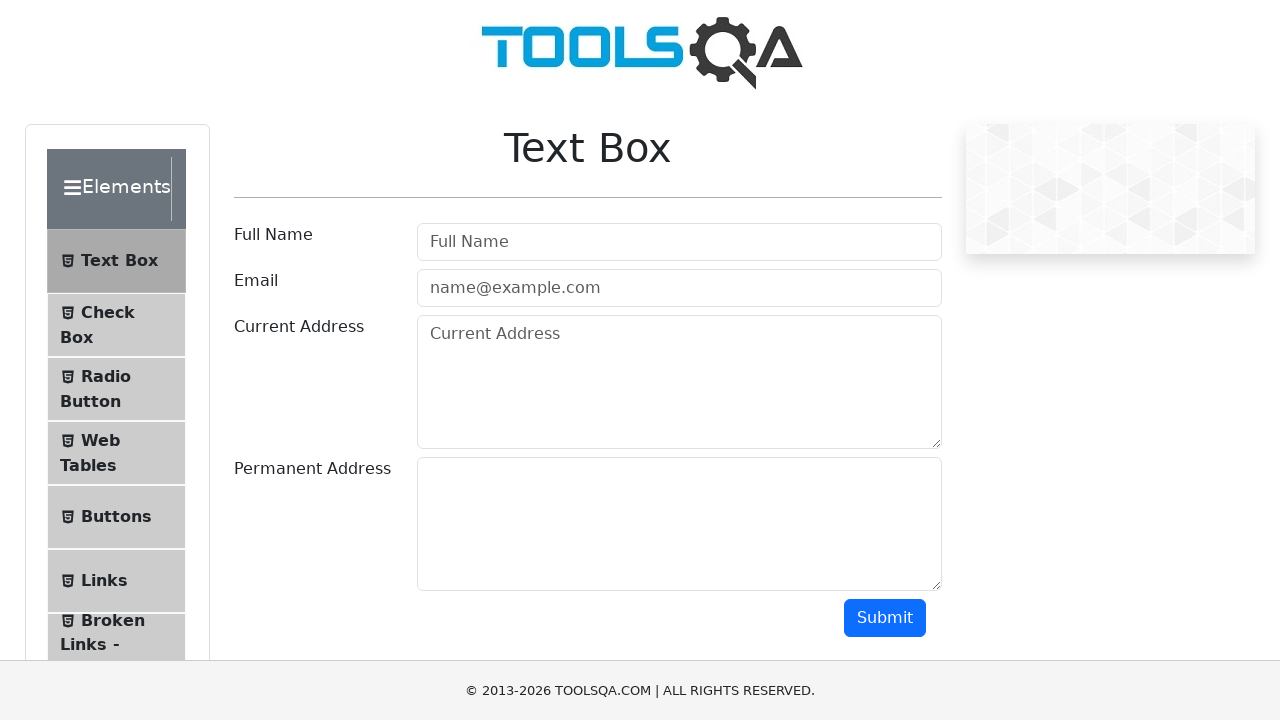

Waited for Full Name input field to be visible
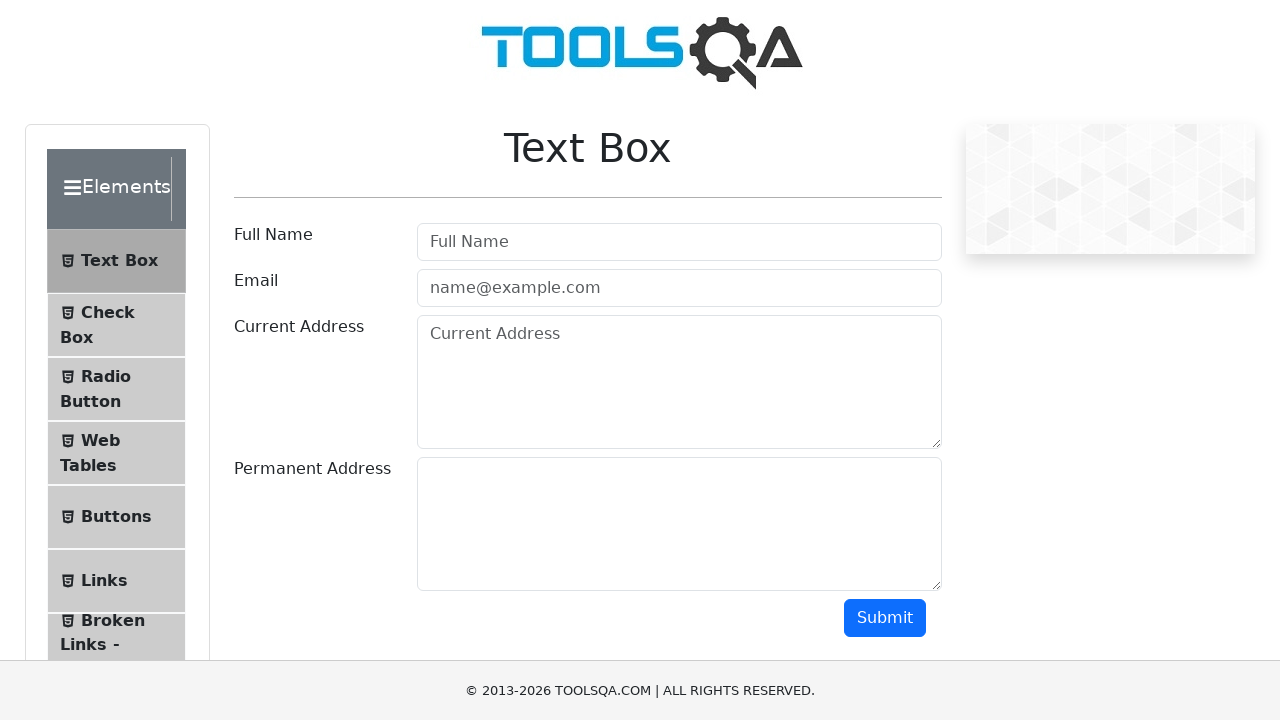

Filled Full Name field with 'MuhammadAsif' on input[placeholder="Full Name"]
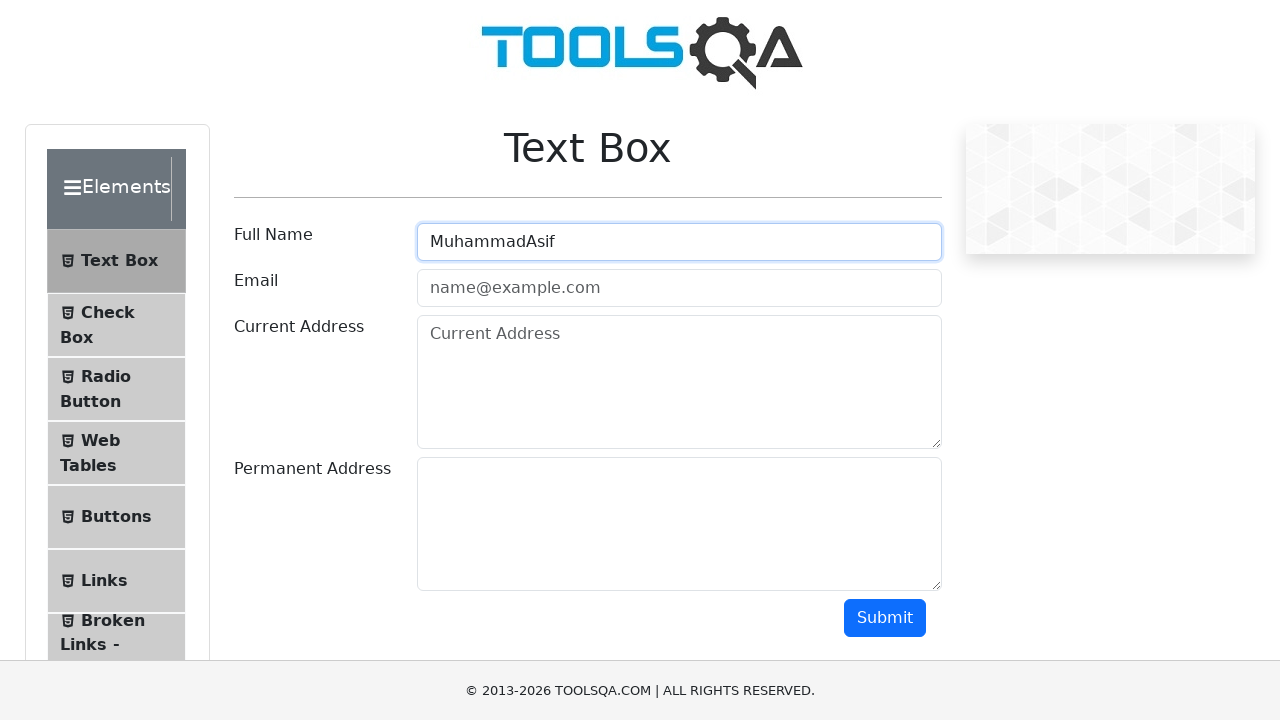

Filled Email field with 'abc@xyz.com' on input[placeholder="name@example.com"]
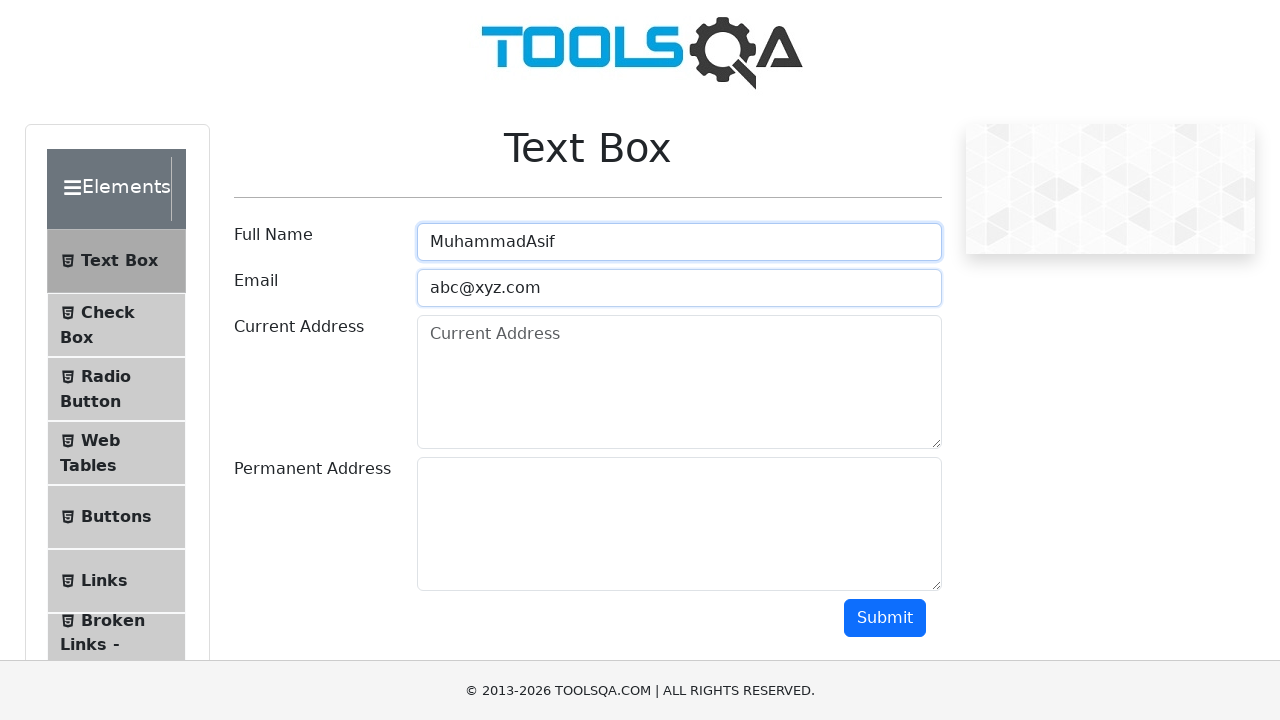

Filled Current Address field with 'asif from lahroe' on textarea#currentAddress
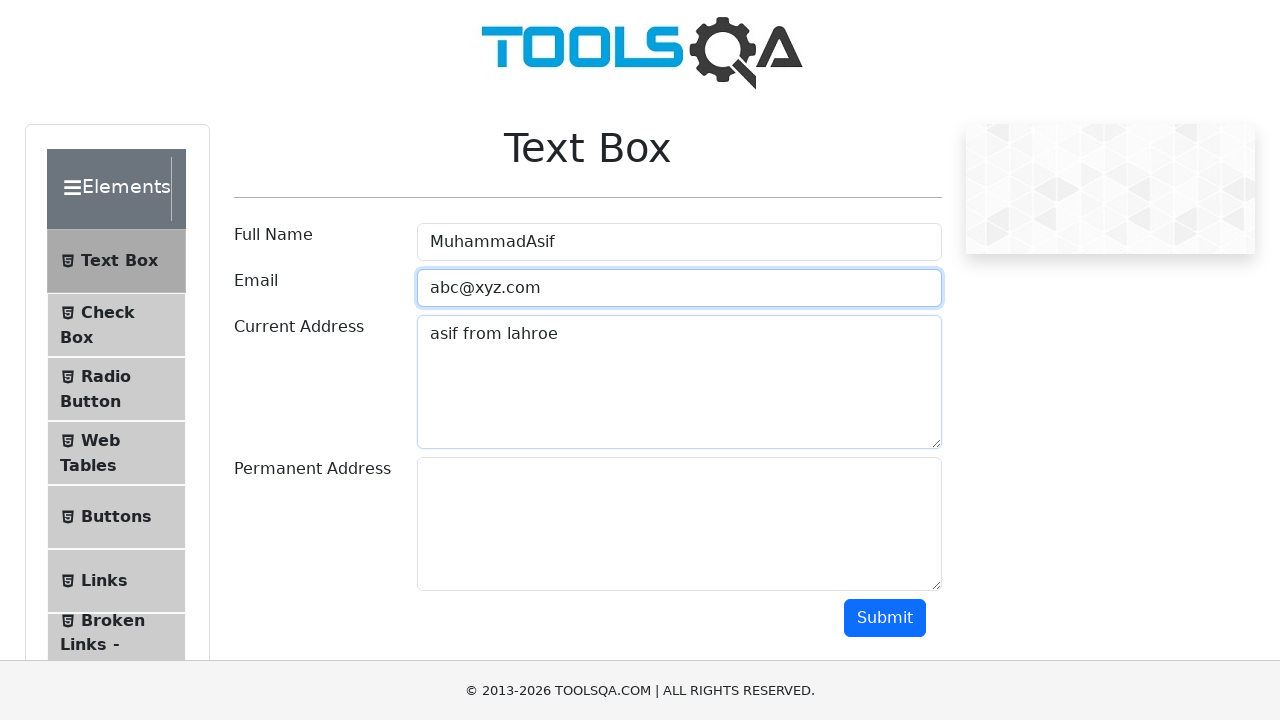

Filled Permanent Address field with 'Asif From khanpur' on textarea#permanentAddress
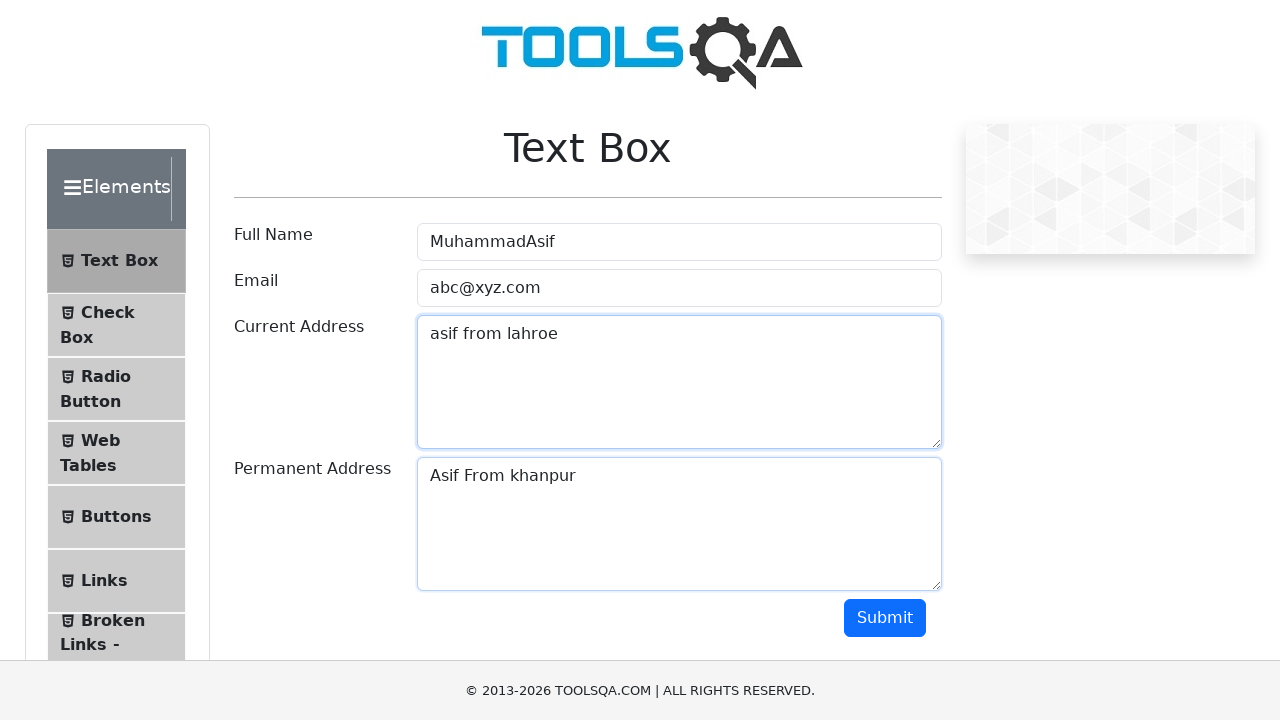

Clicked submit button to submit the form at (885, 618) on button#submit
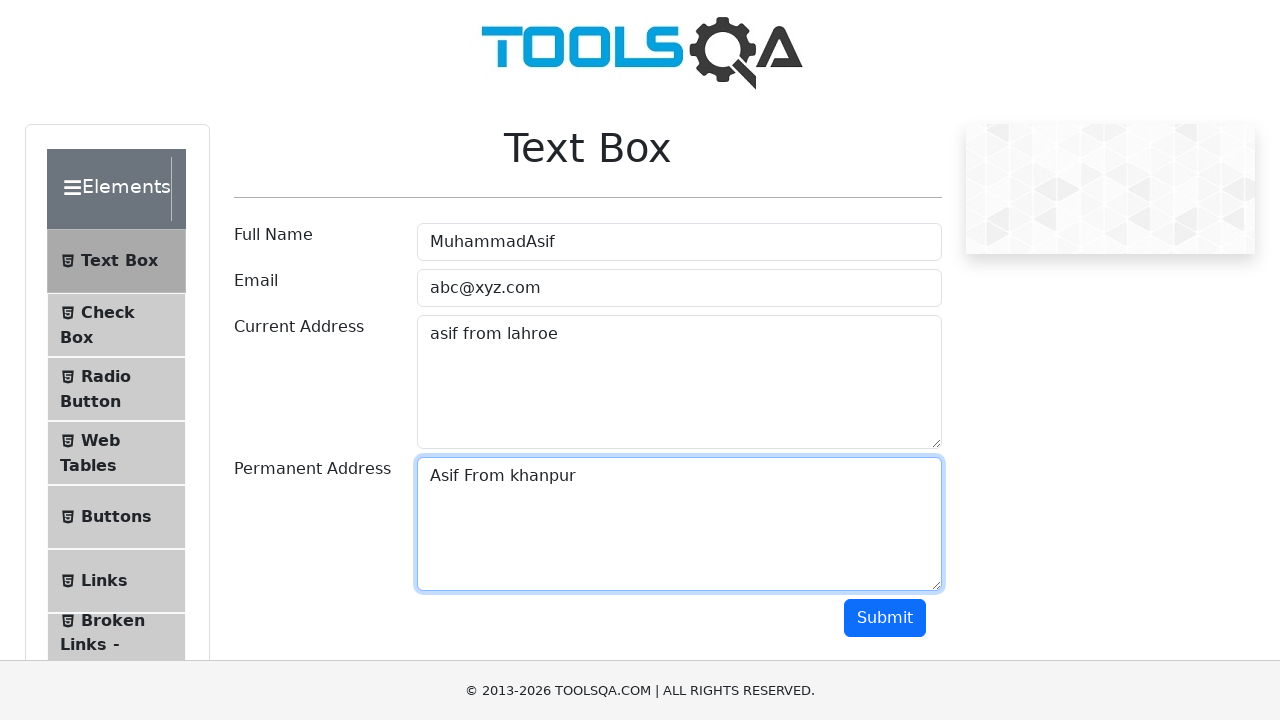

Waited 2 seconds for form submission to process
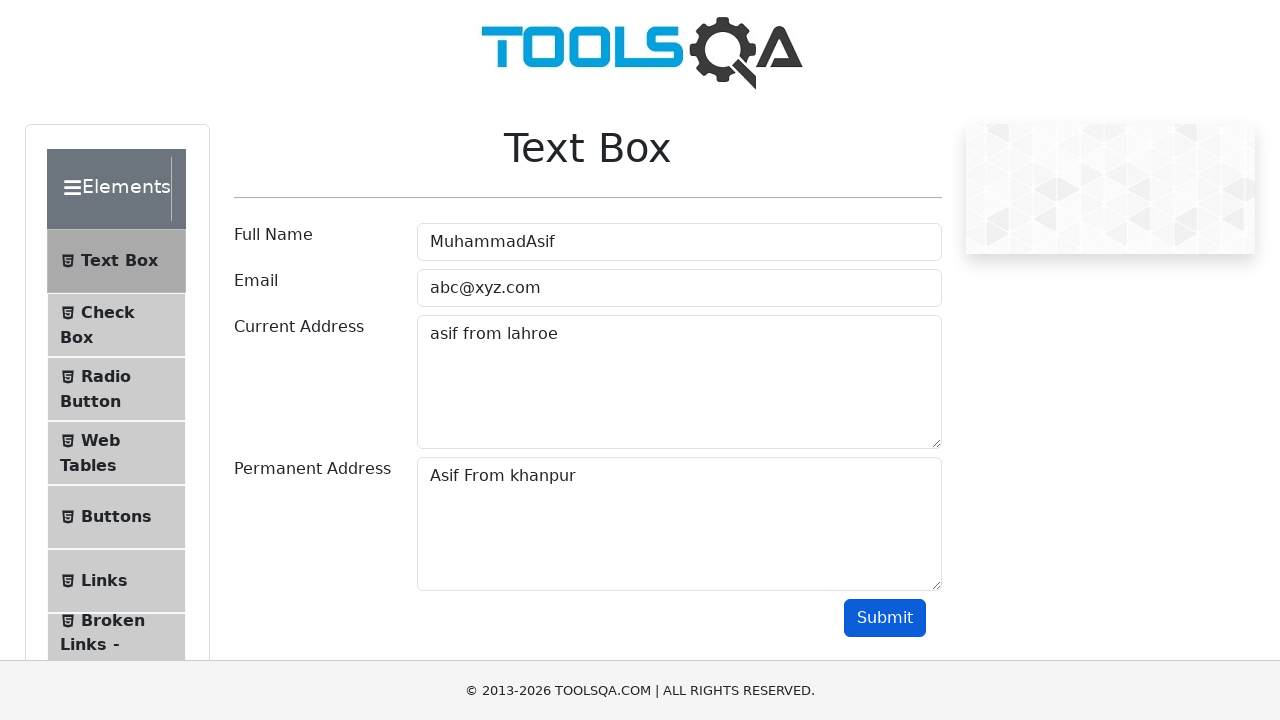

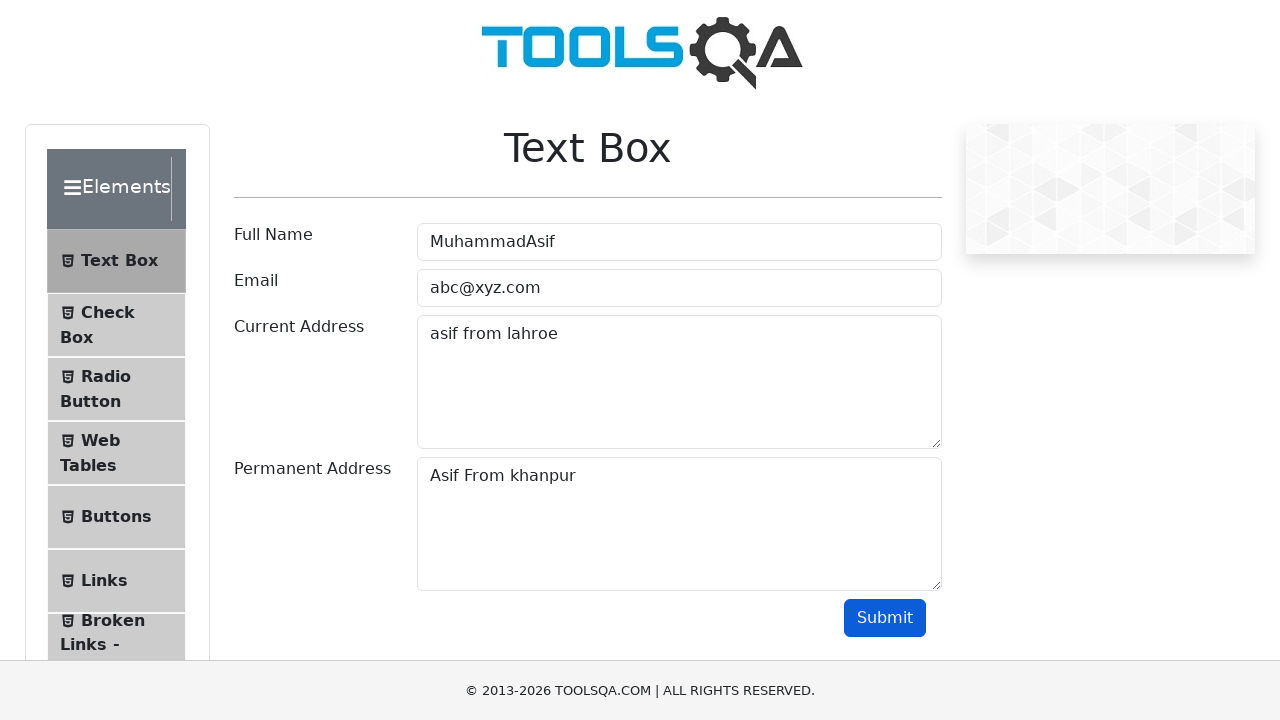